Tests file download functionality by navigating to a file download page and clicking a download button to initiate a file download.

Starting URL: https://letcode.in/file

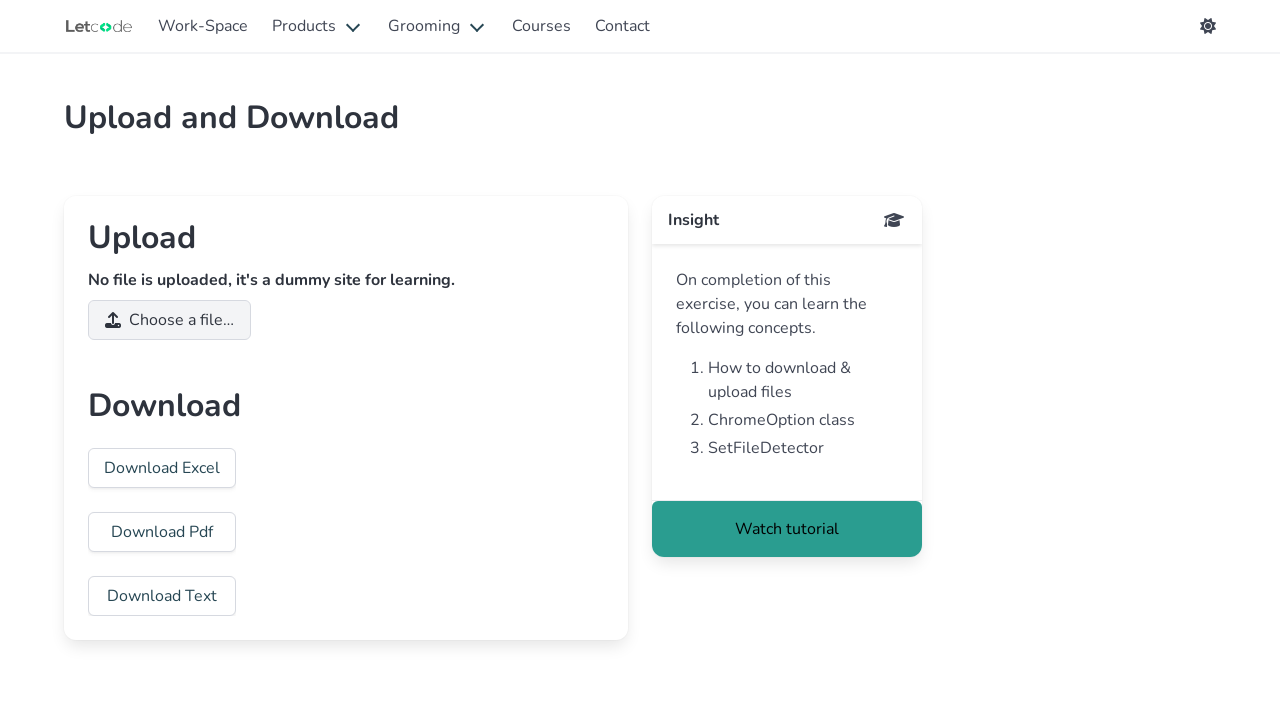

Waited for Download Excel button to be visible
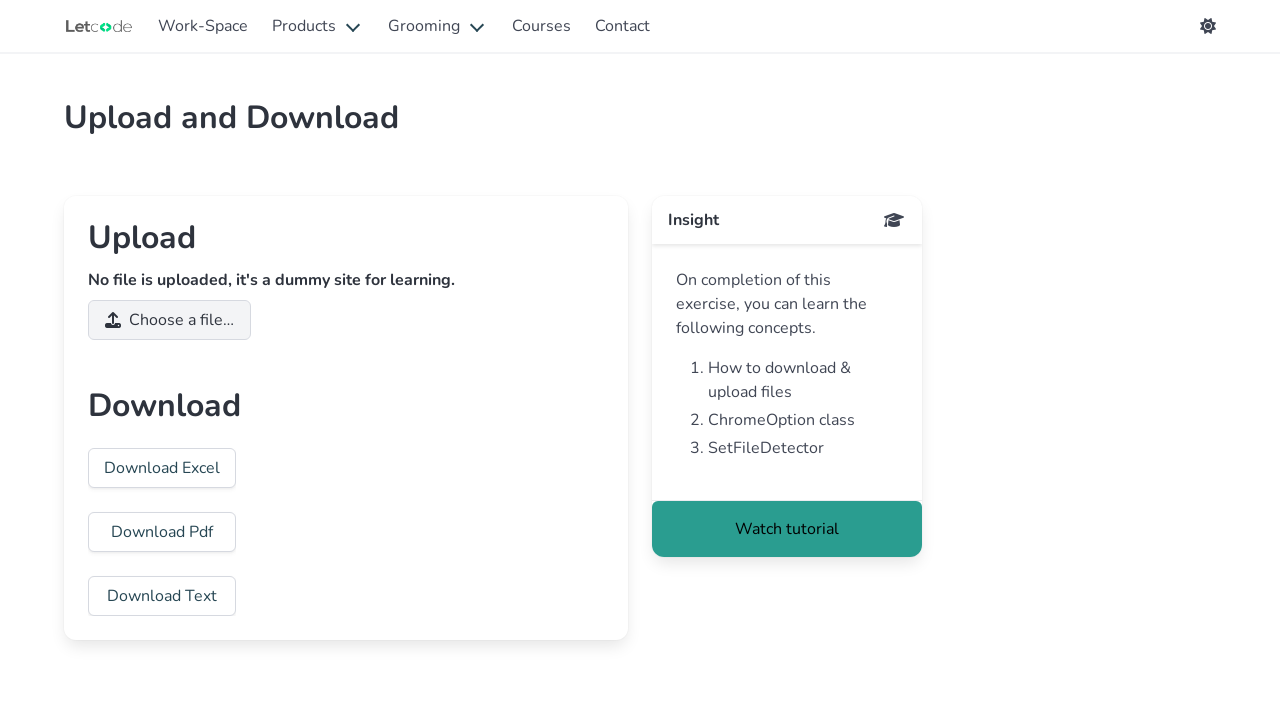

Clicked Download Excel button to initiate file download at (162, 468) on text=Download Excel
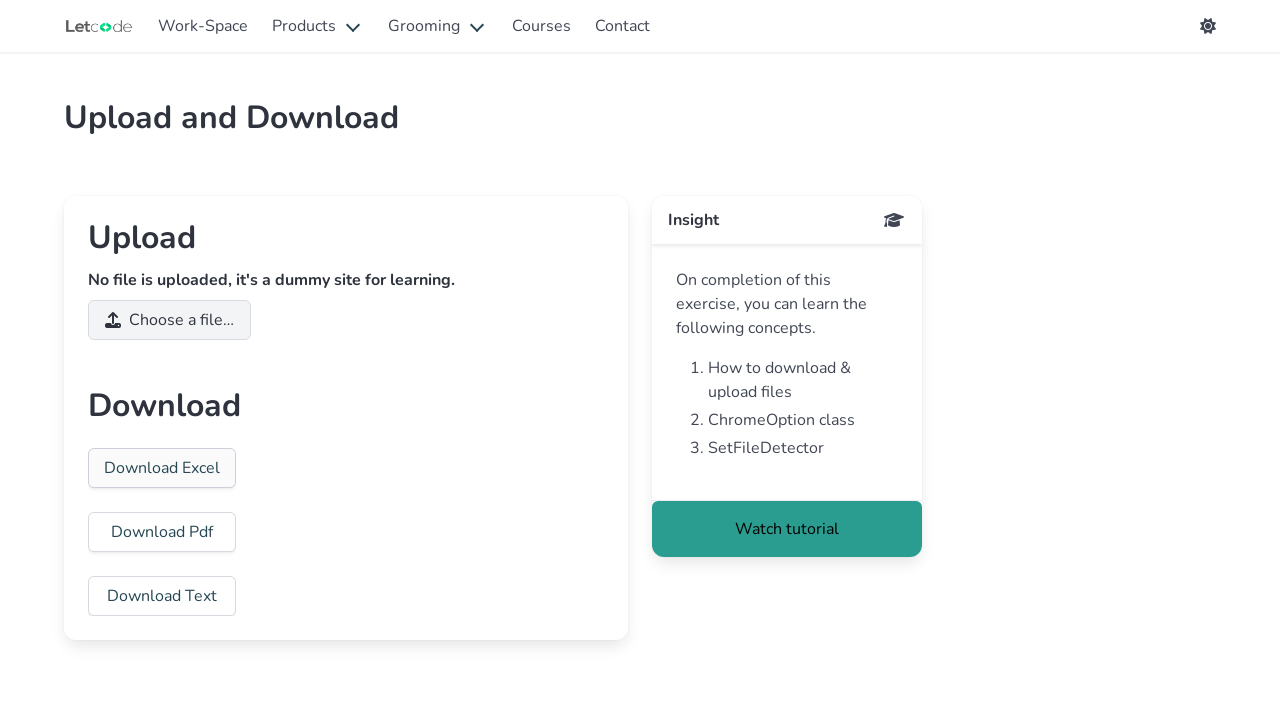

File download completed successfully
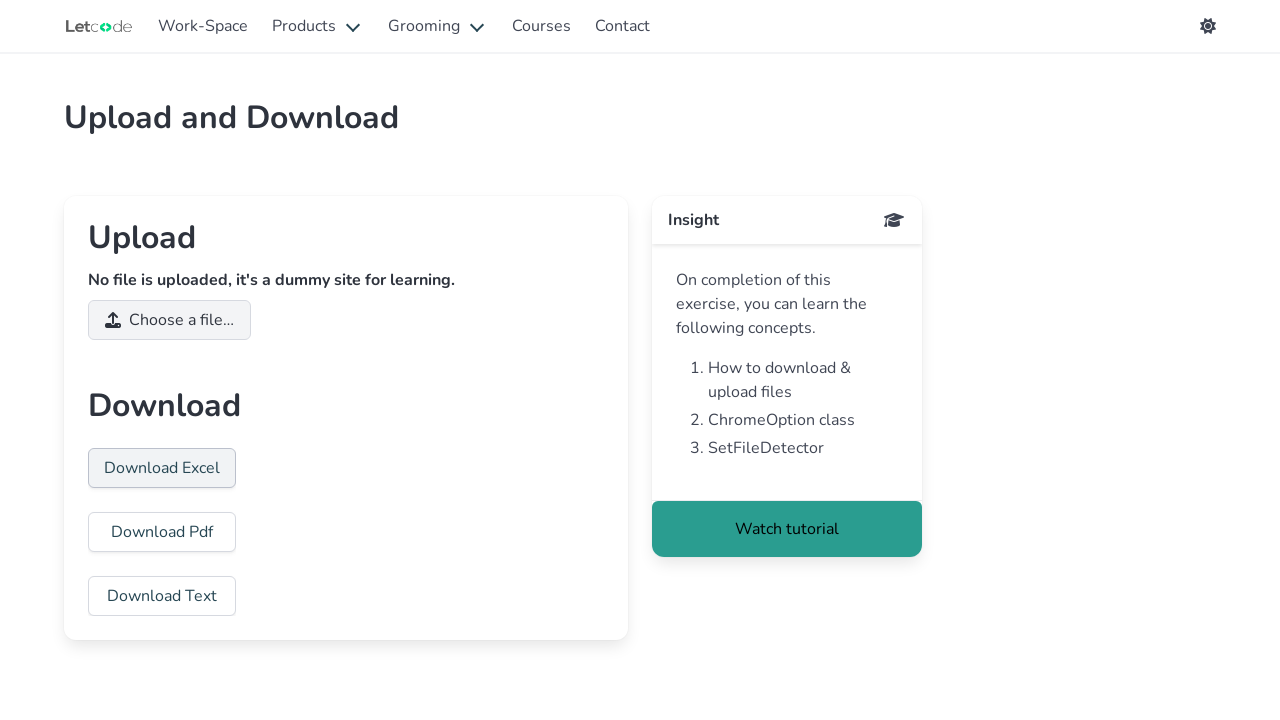

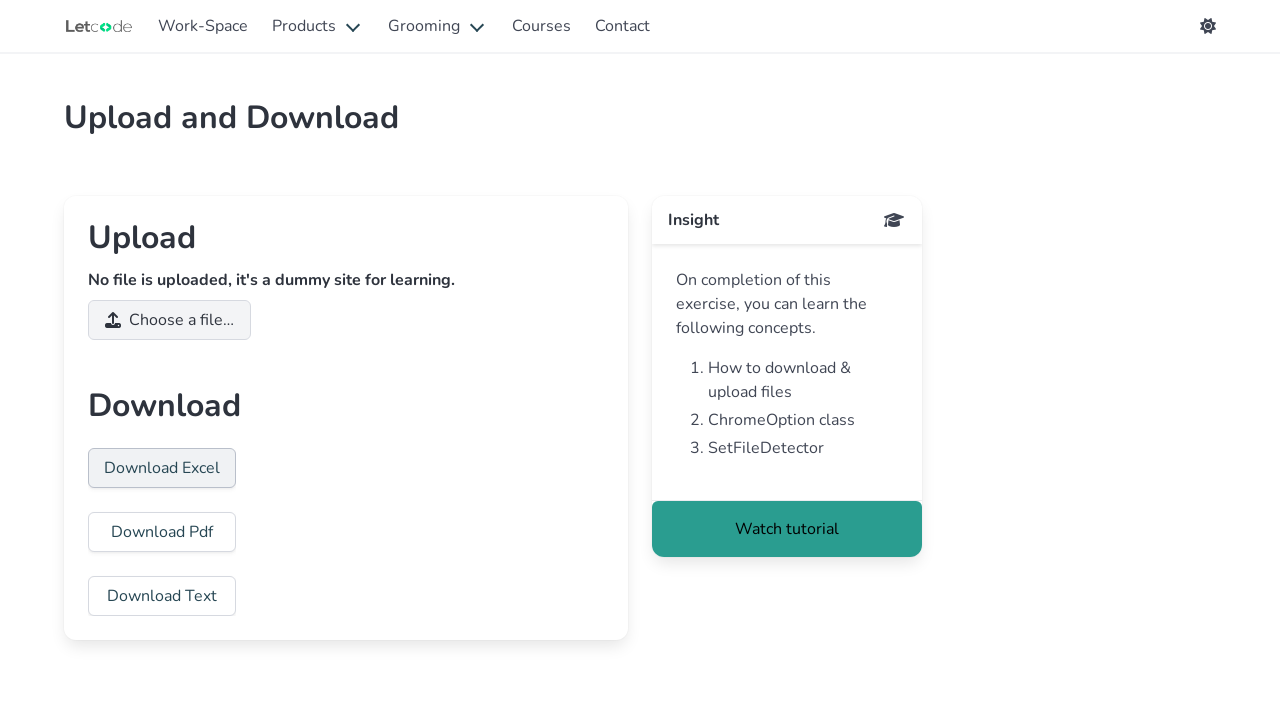